Tests triangle type calculator for isosceles triangle by entering two equal sides and one different side

Starting URL: http://vanilton.net/triangulo/

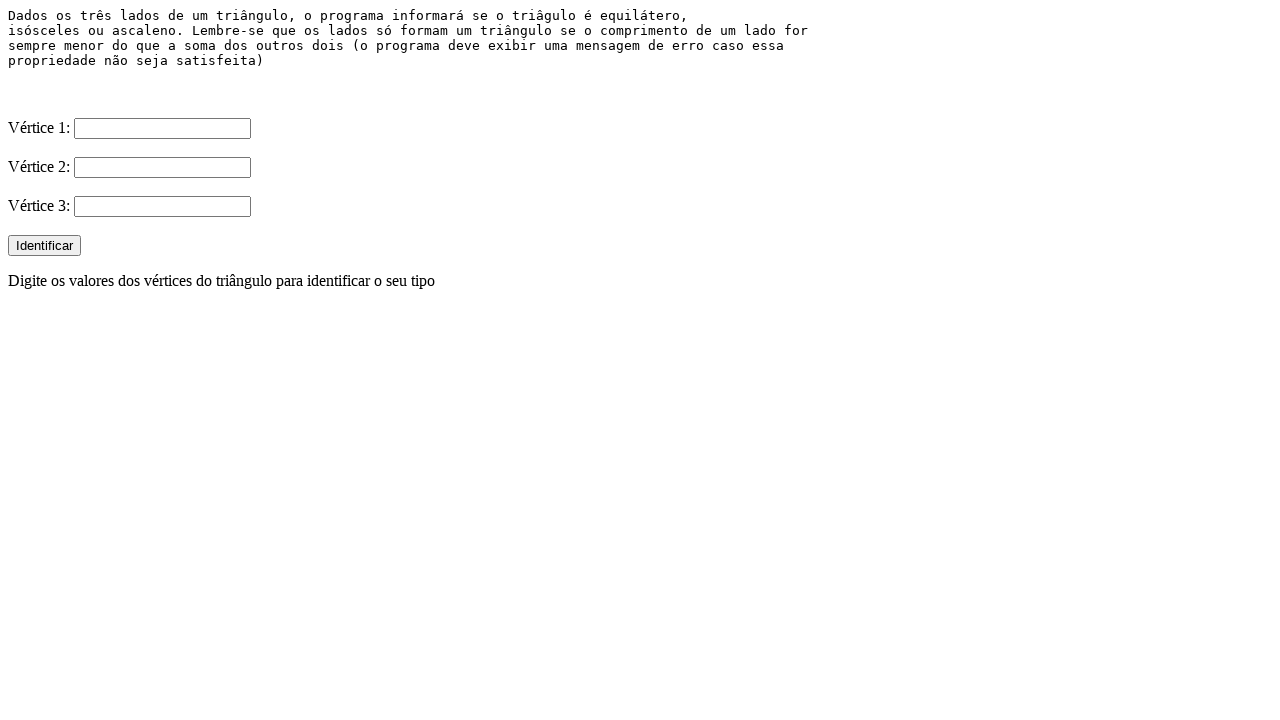

Navigated to triangle type calculator page
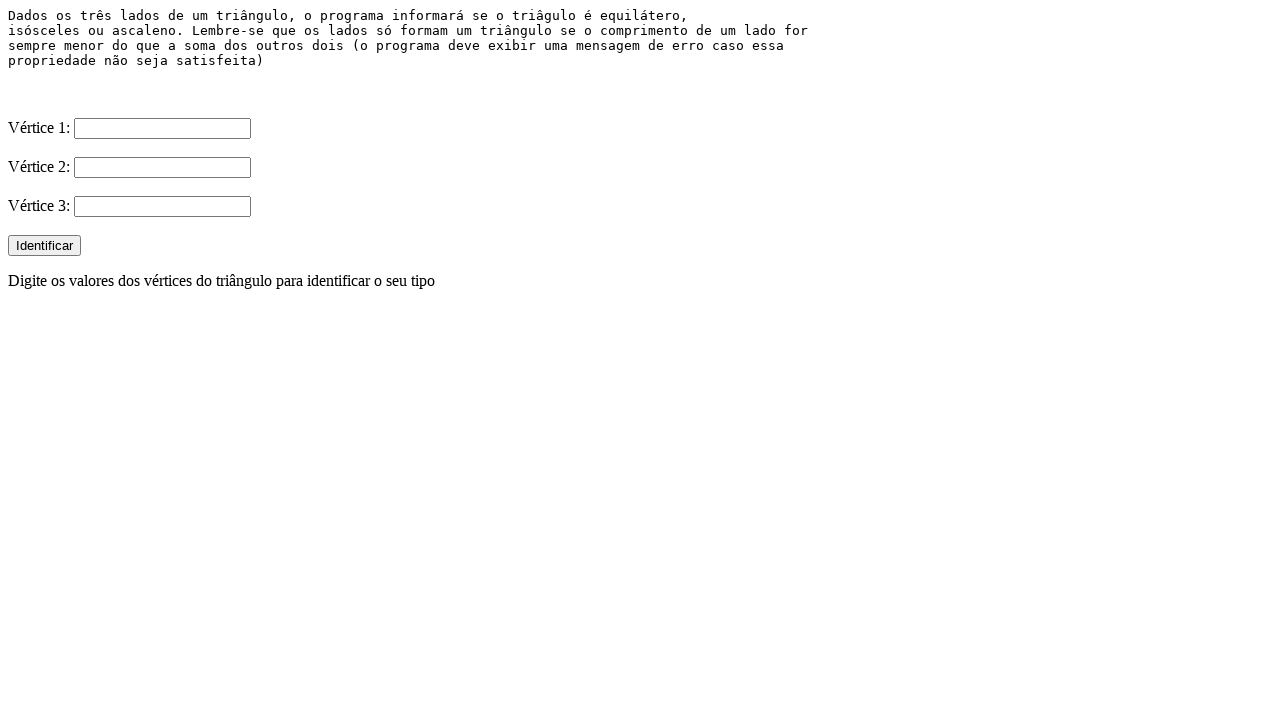

Filled first side (V1) with value 4 on input[name='V1']
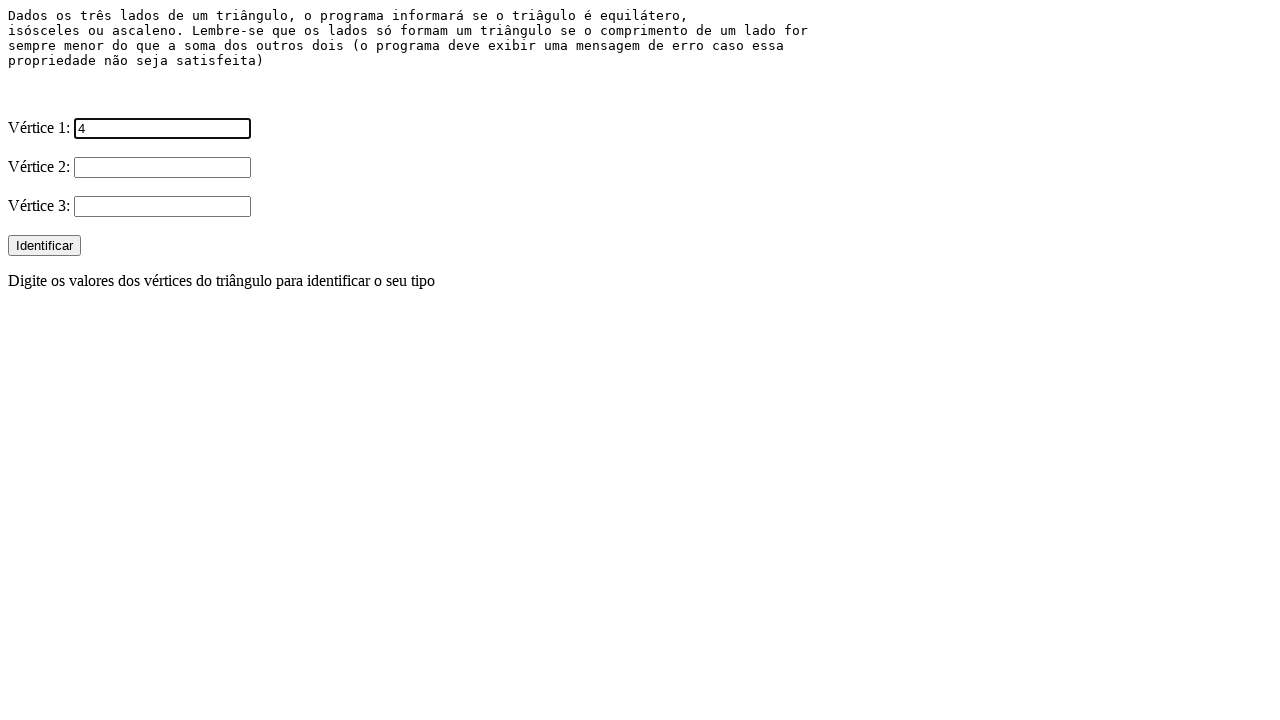

Filled second side (V2) with value 4 on input[name='V2']
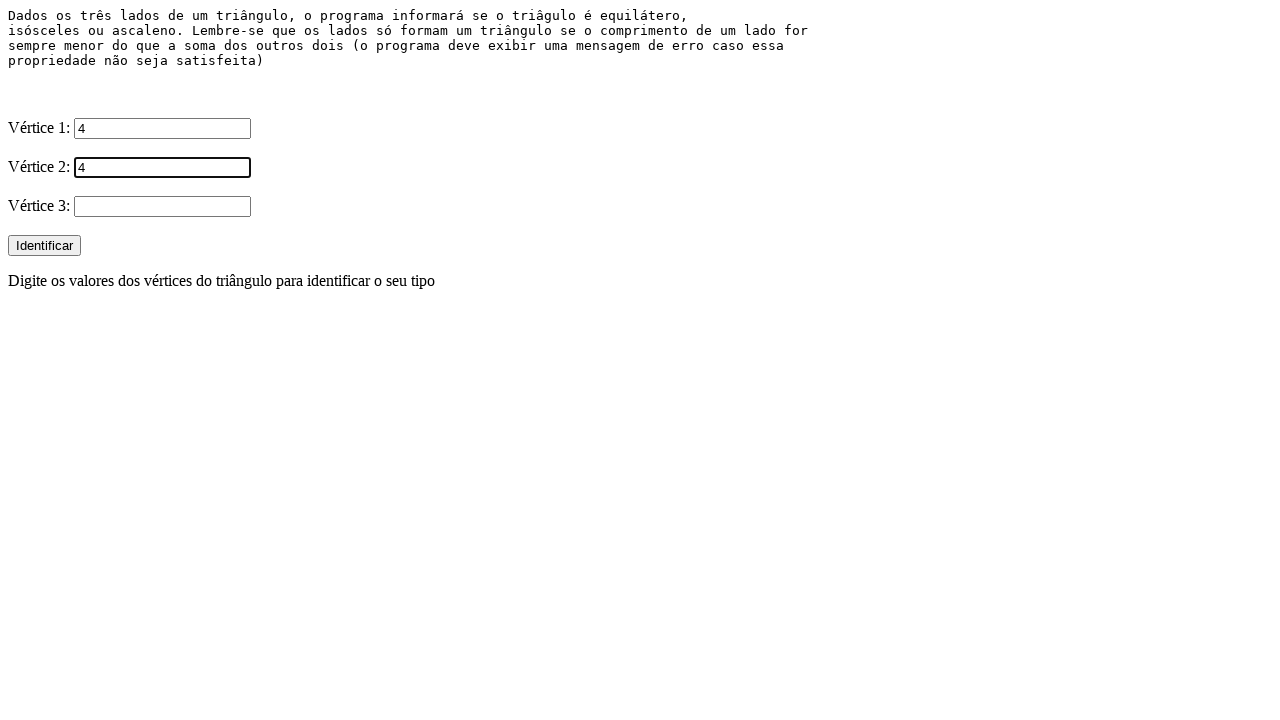

Filled third side (V3) with value 8 on input[name='V3']
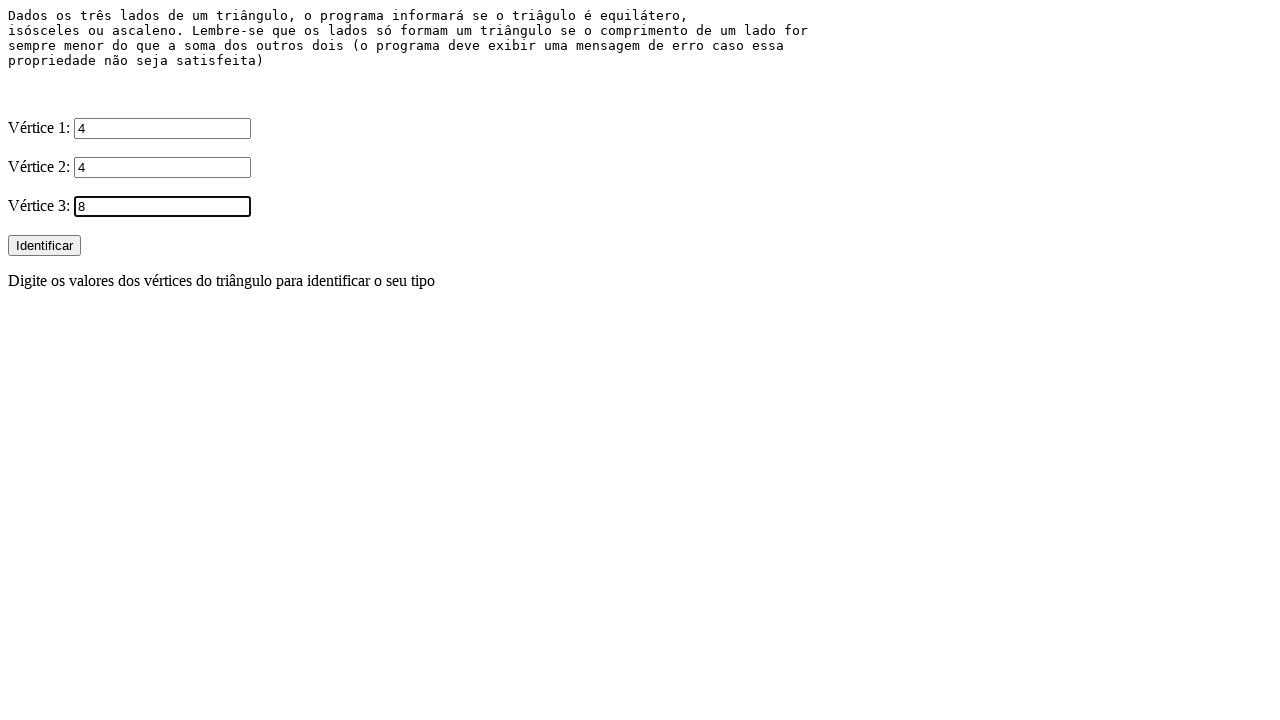

Clicked submit button to calculate triangle type at (44, 246) on input[type='submit']
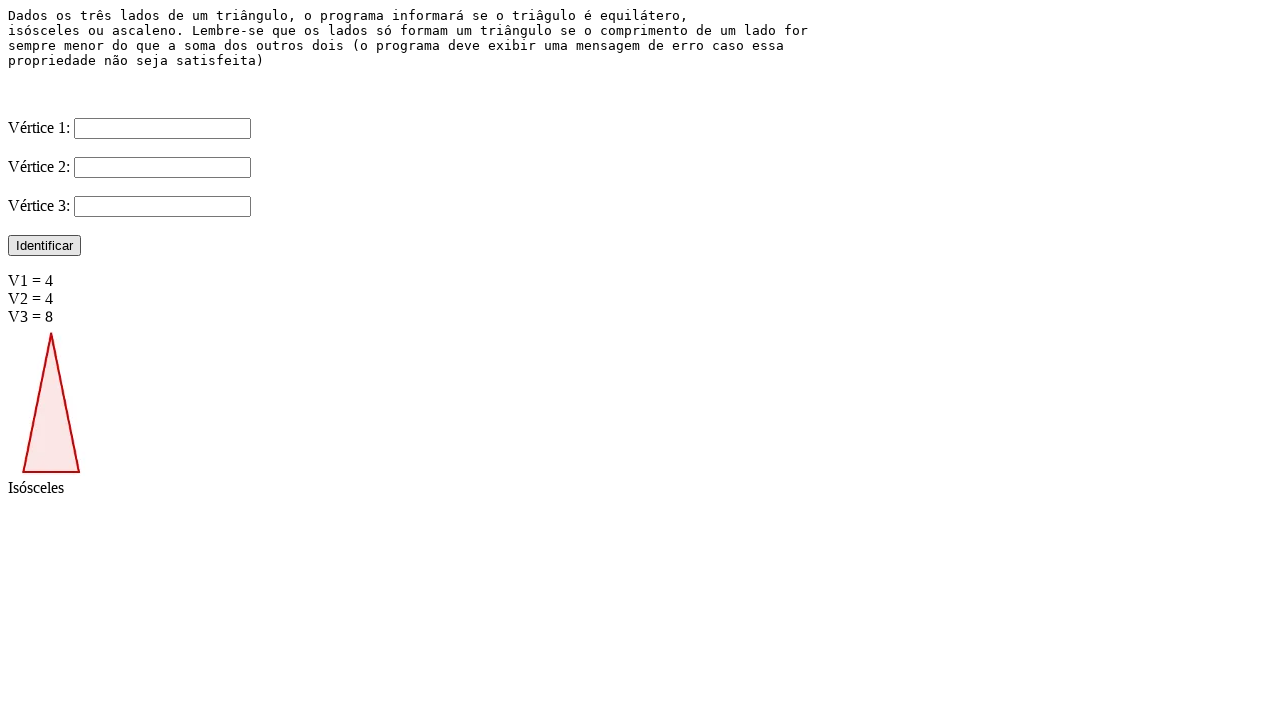

Result appeared confirming isosceles triangle
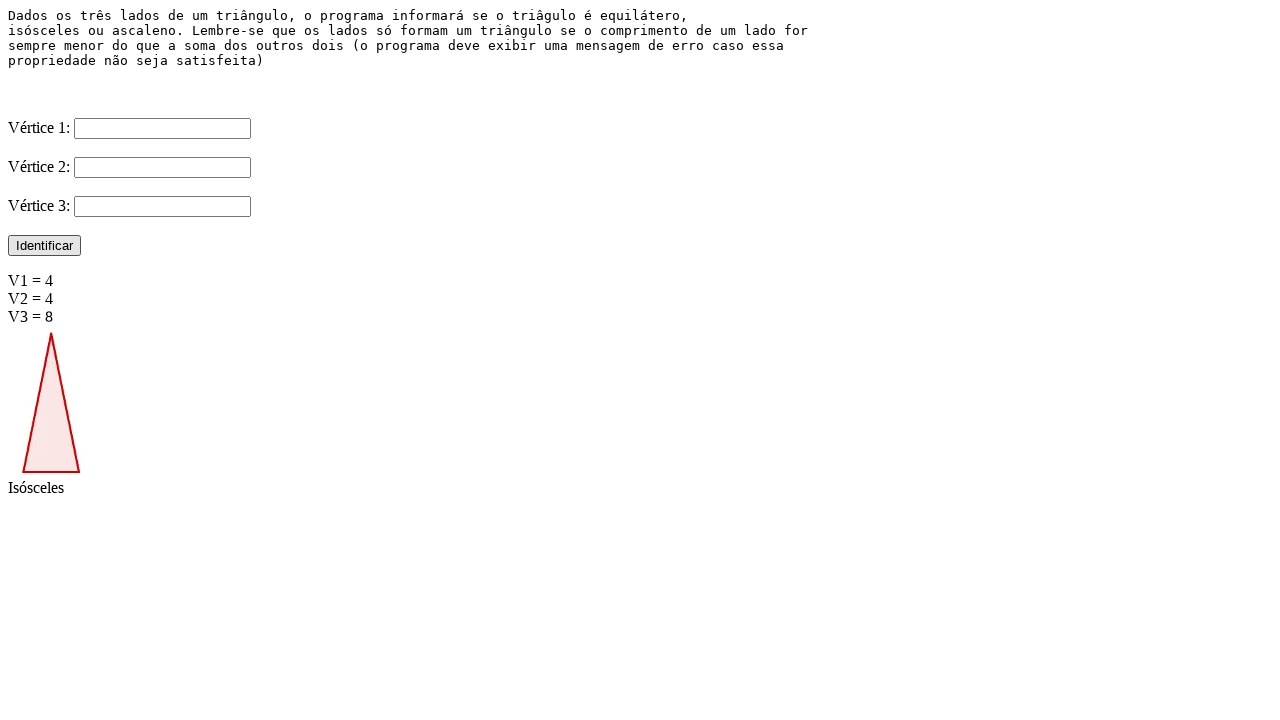

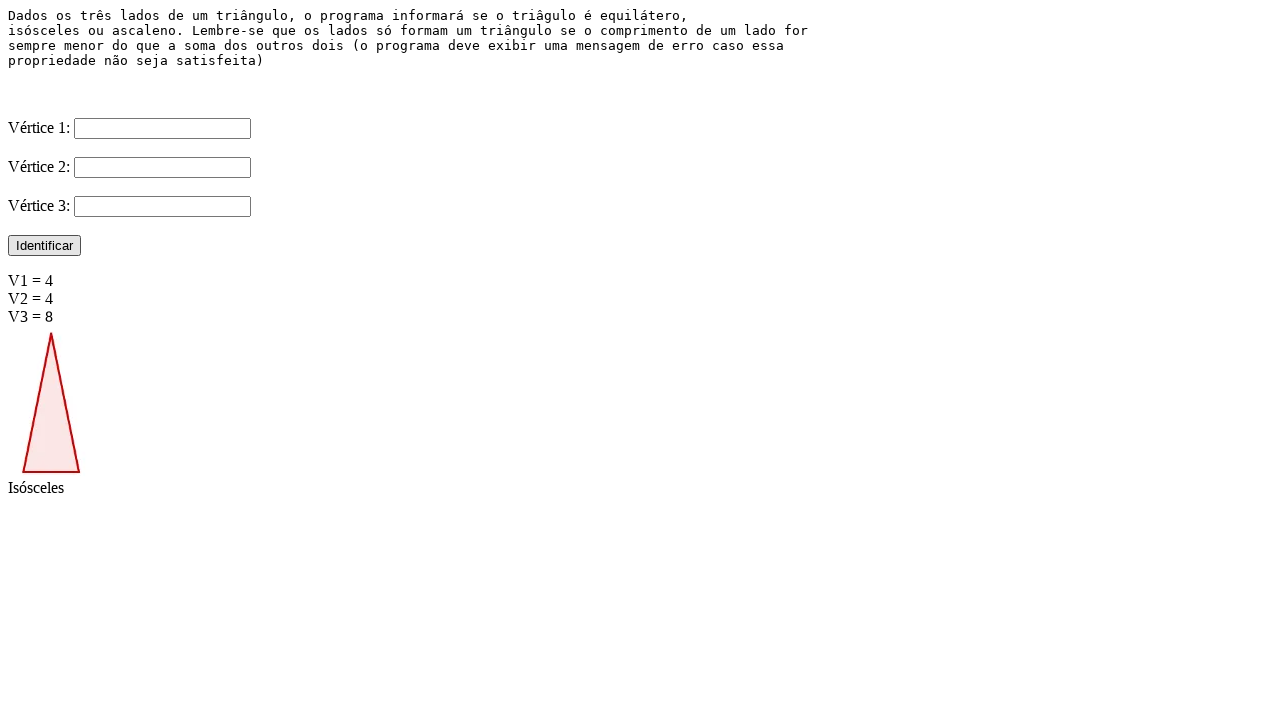